Navigates to A/B Testing page and verifies the page header

Starting URL: http://the-internet.herokuapp.com

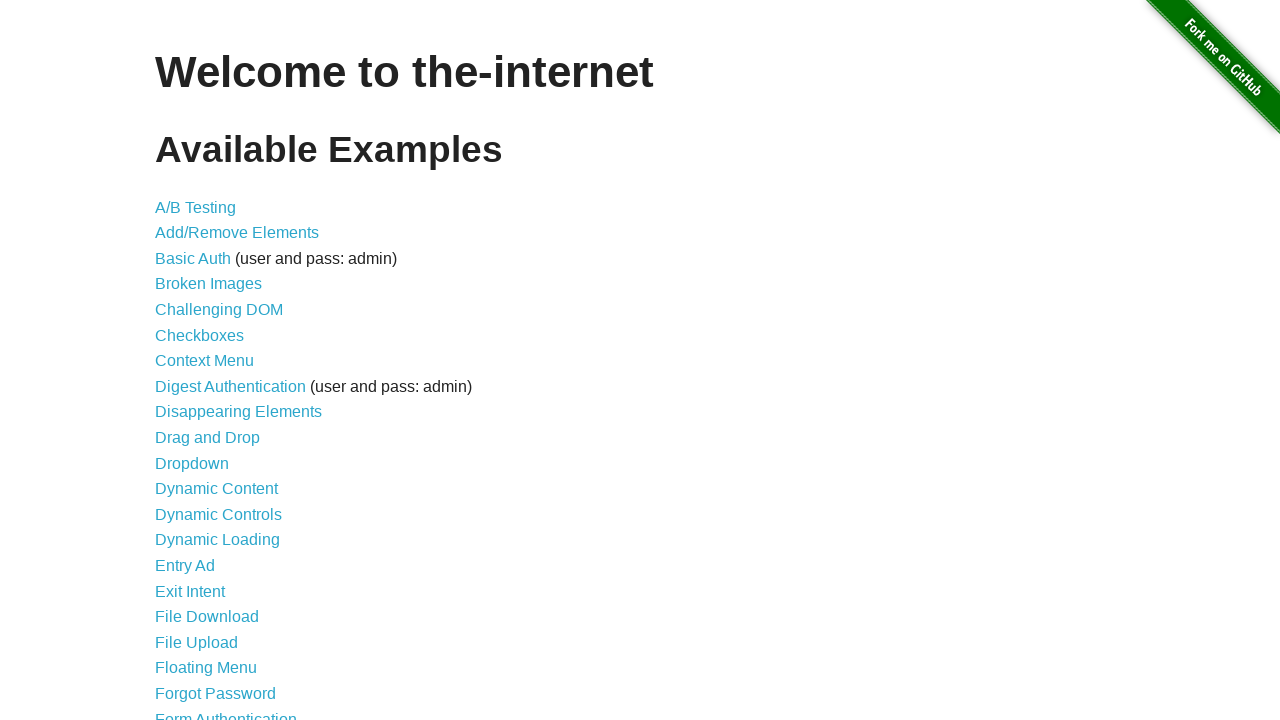

Clicked on A/B Testing link at (196, 207) on text=A/B Testing
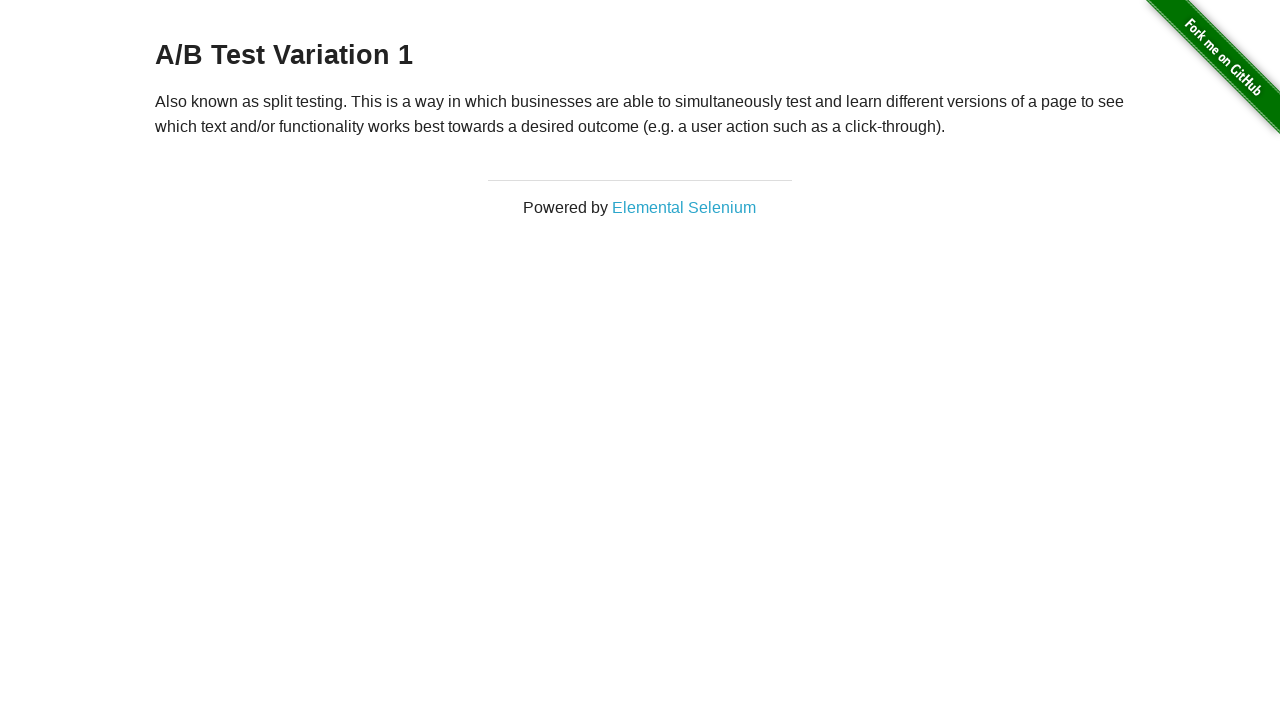

Waited for page header (h3) to load
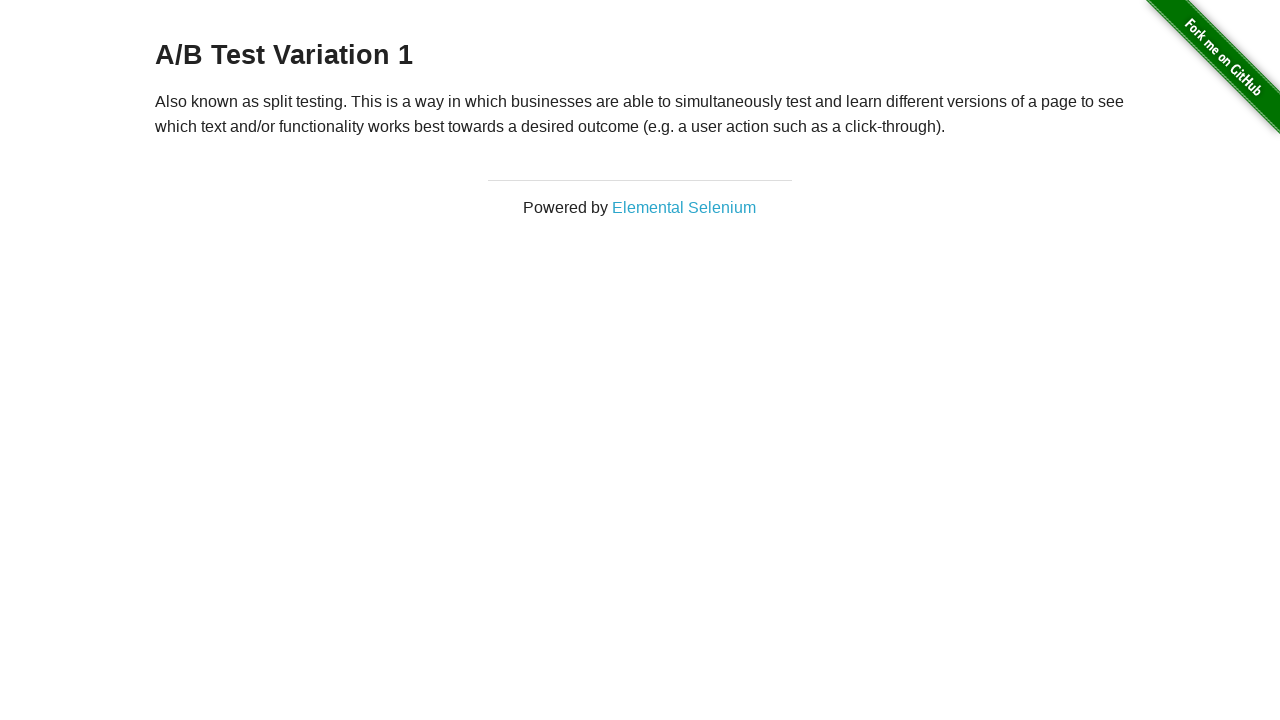

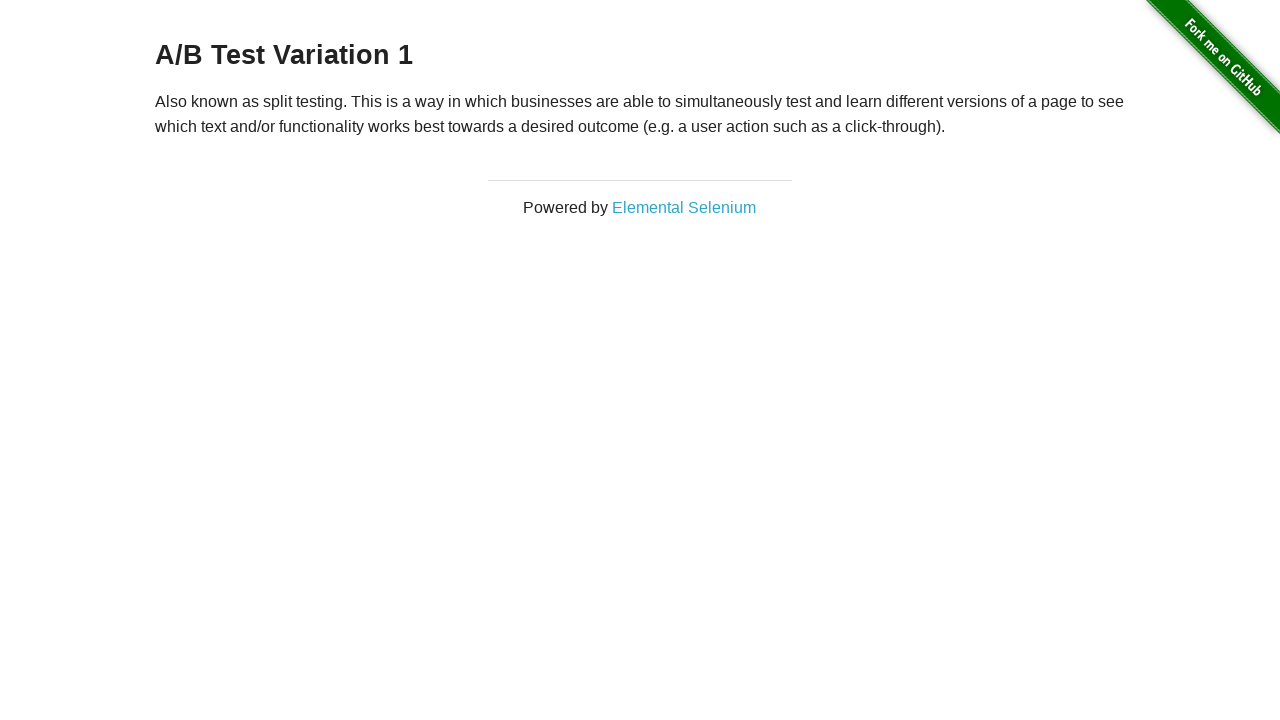